Navigates to the Kalyss website homepage and verifies that specific text elements "Accueil" and "Emploi" are present on the page

Starting URL: http://www.kalyss.com/site/

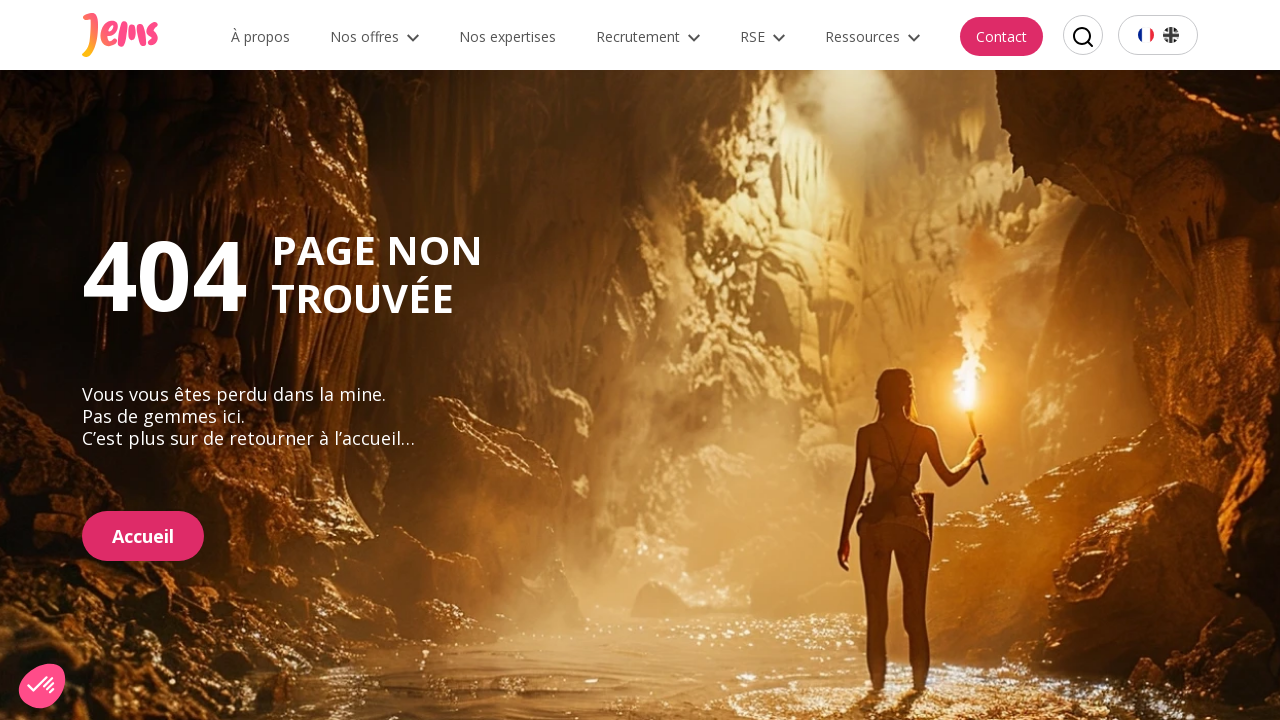

Waited for page to reach domcontentloaded state
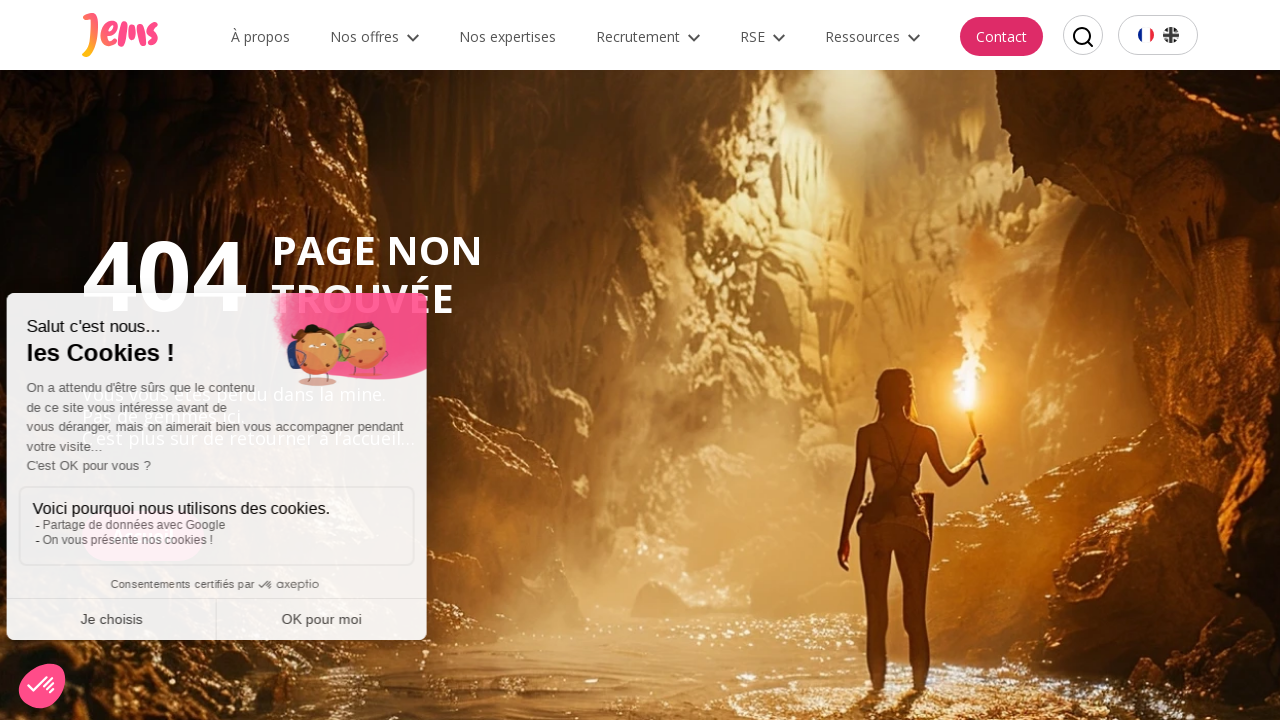

Verified that 'Accueil' text is present on the Kalyss homepage
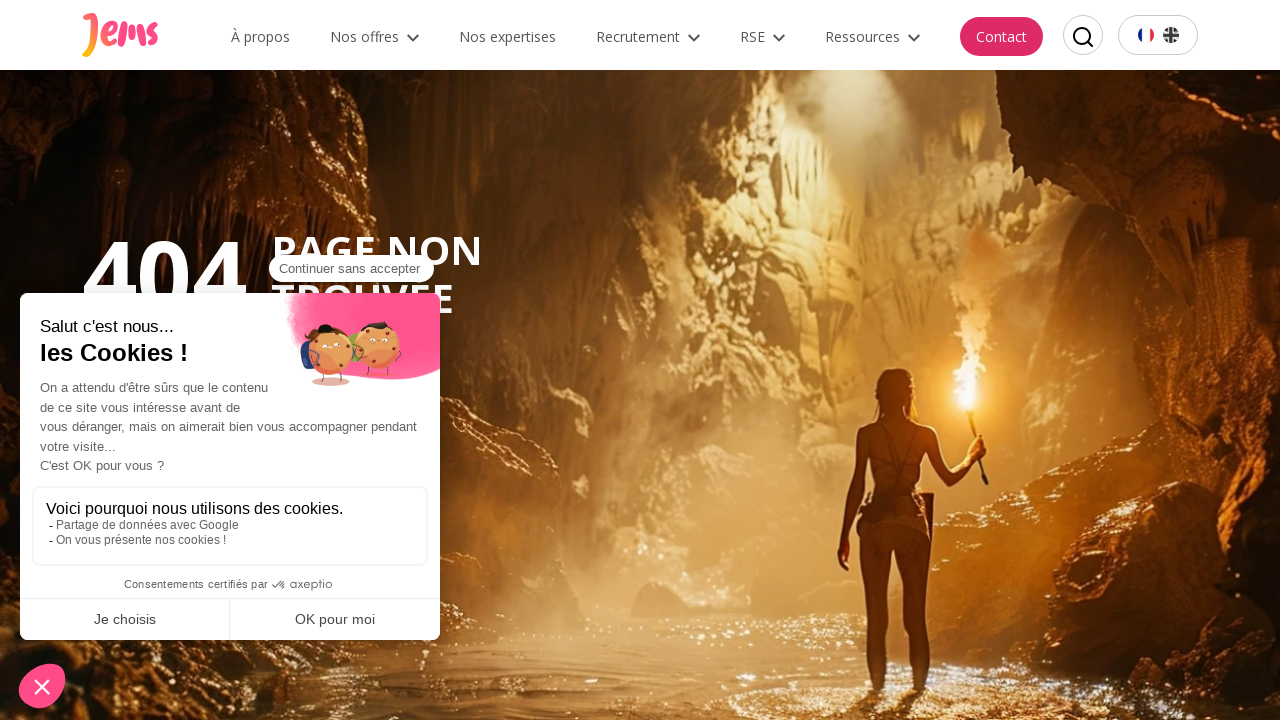

Verified that 'Emploi' text is present on the Kalyss homepage
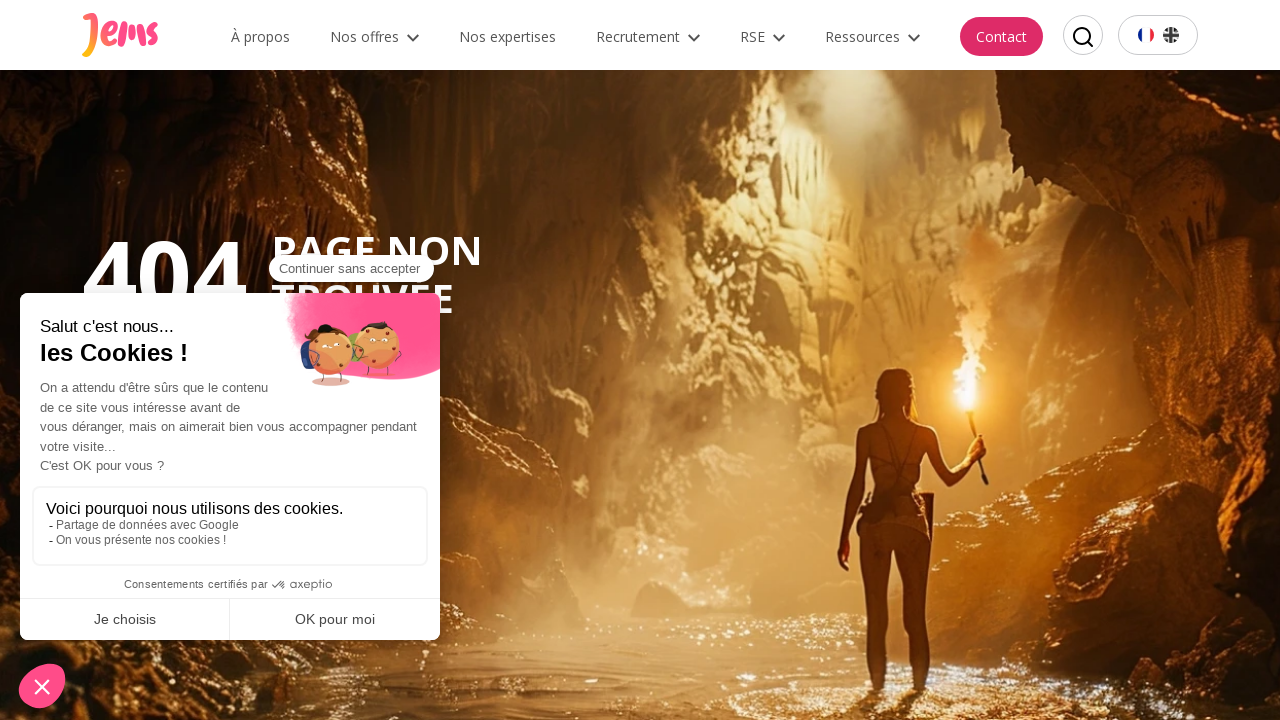

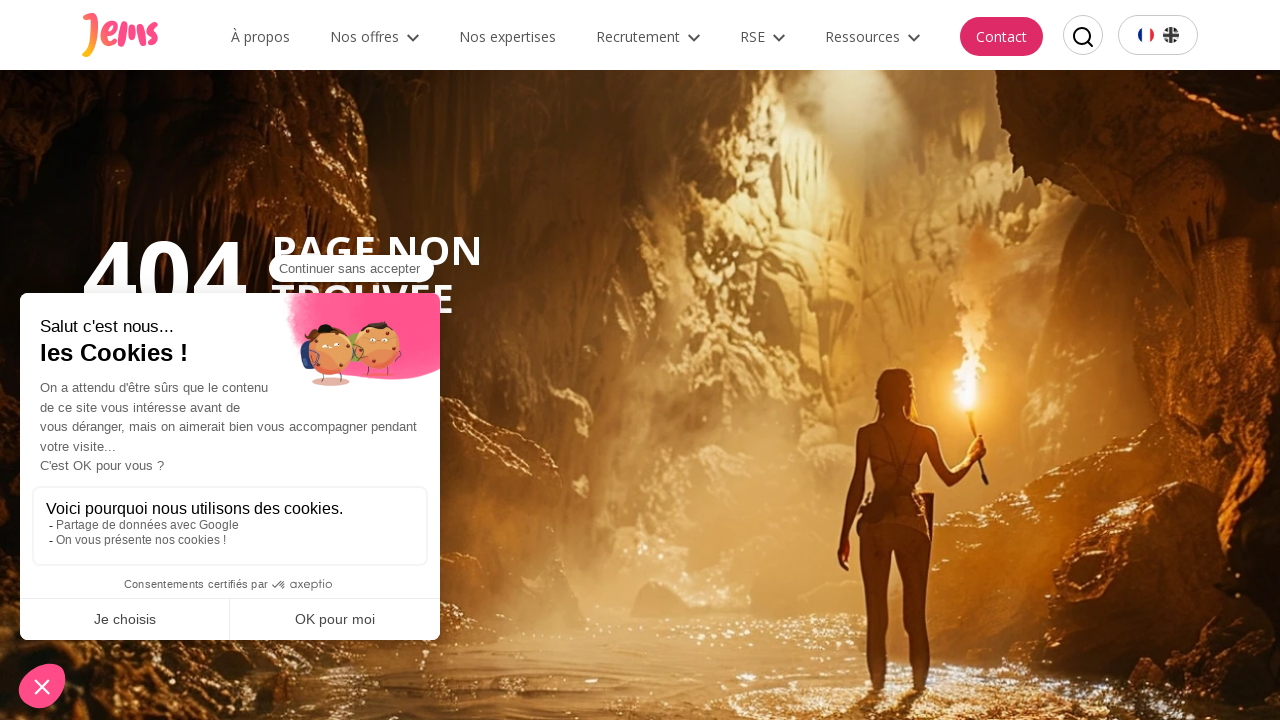